Tests revealing a hidden input field by clicking a reveal button, then typing into the revealed field

Starting URL: https://www.selenium.dev/selenium/web/dynamic.html

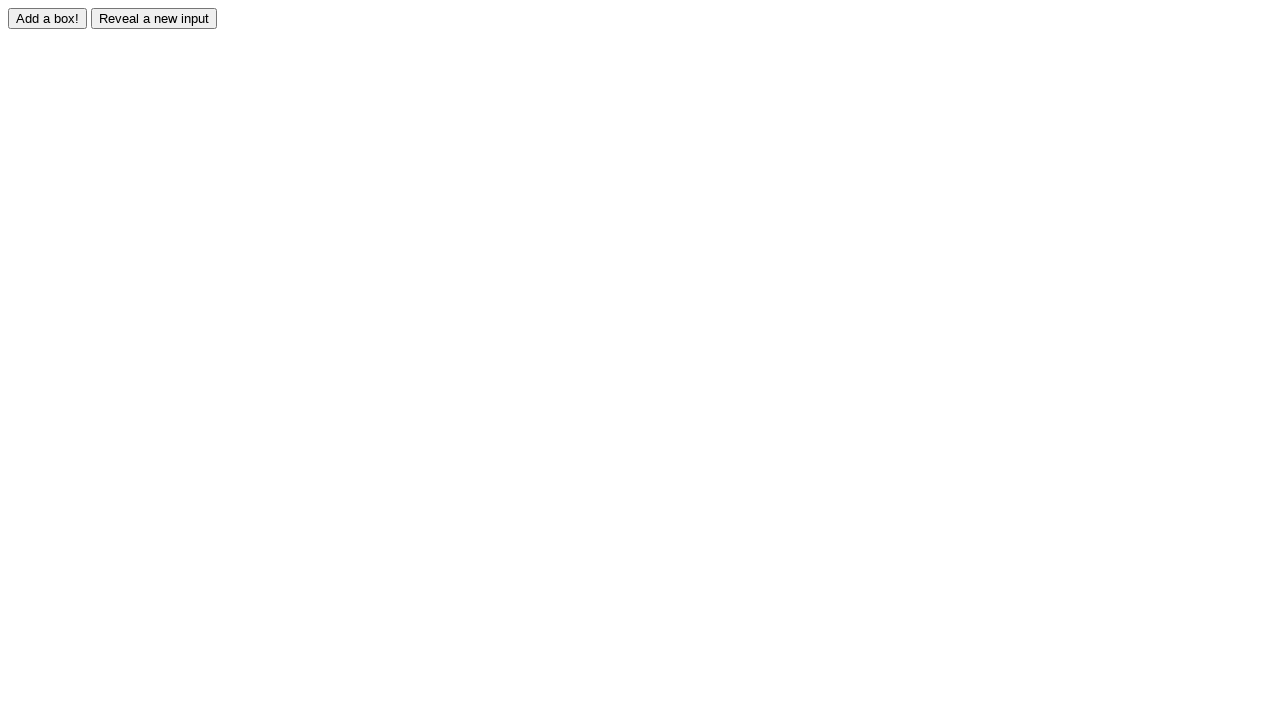

Clicked reveal button to show hidden input field at (154, 18) on #reveal
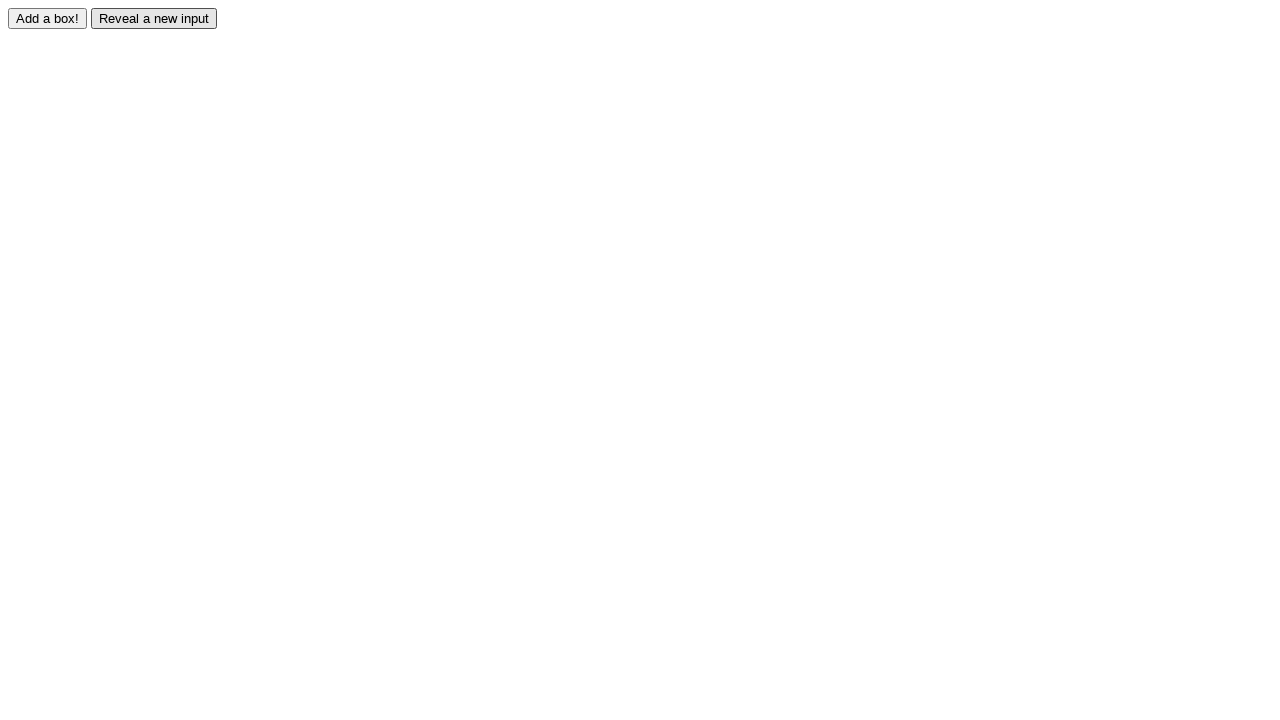

Revealed input field became visible
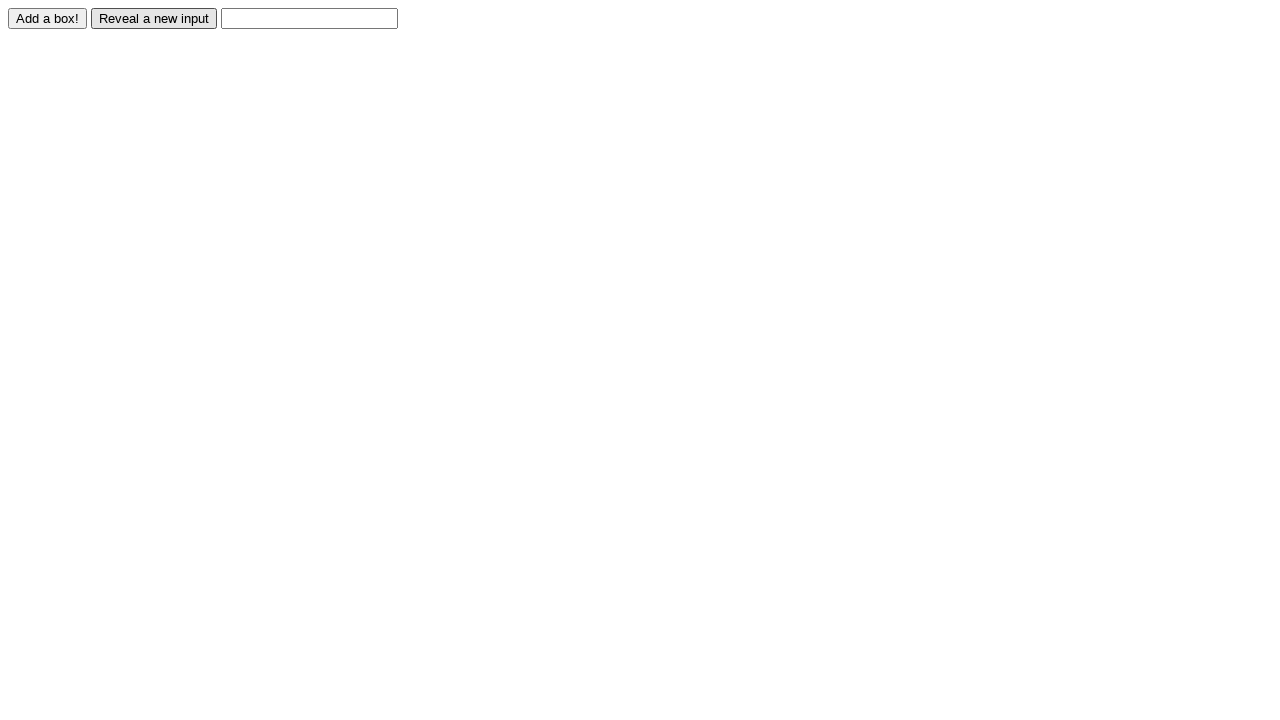

Typed 'Displayed' into the revealed input field on #revealed
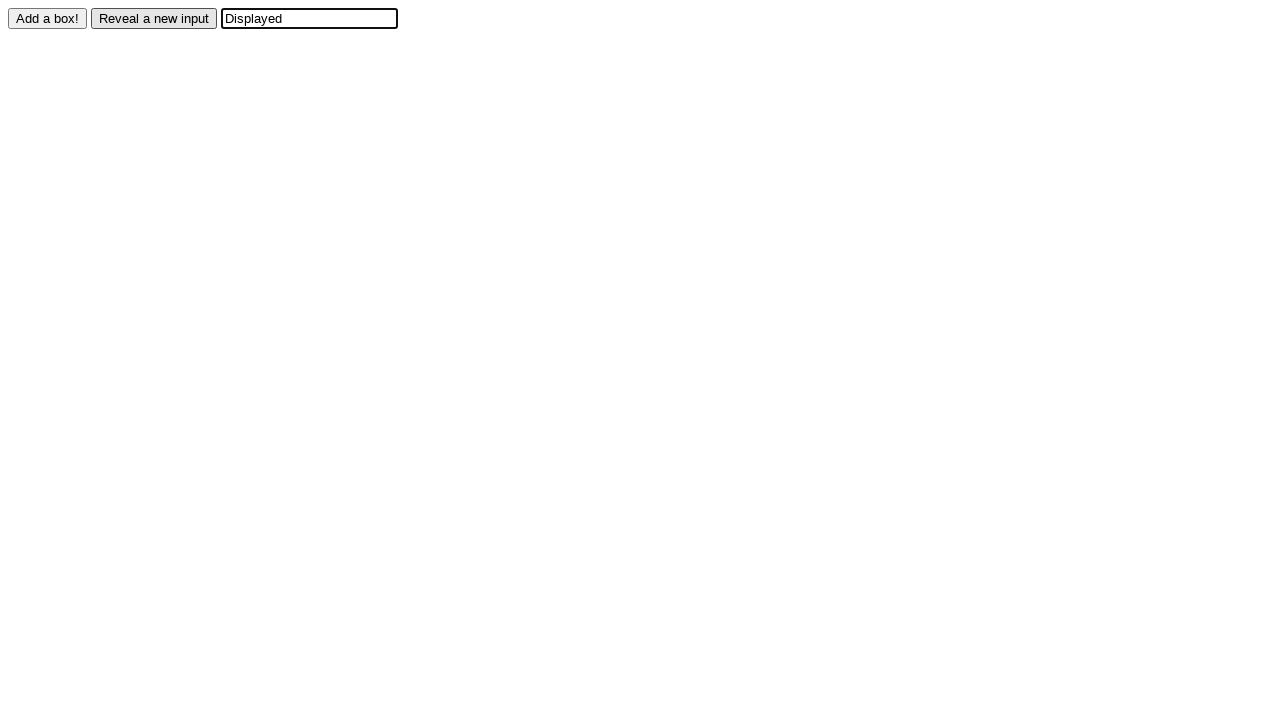

Verified that the input field contains 'Displayed'
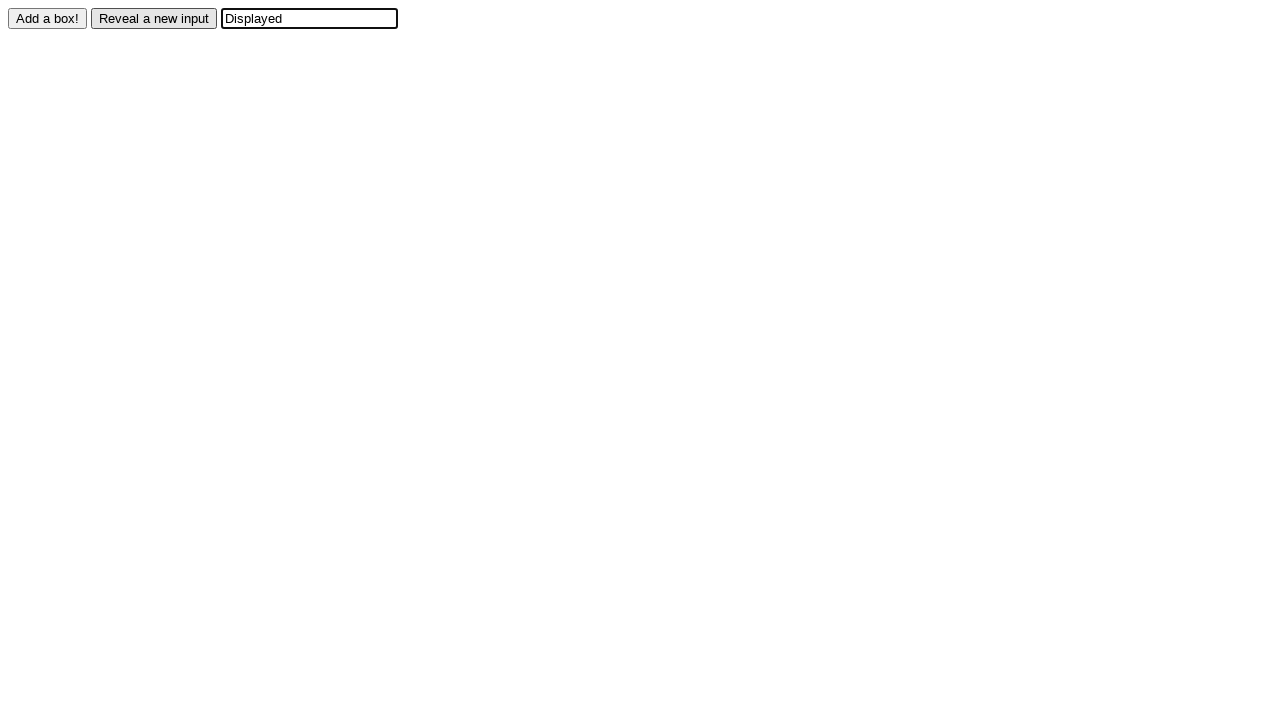

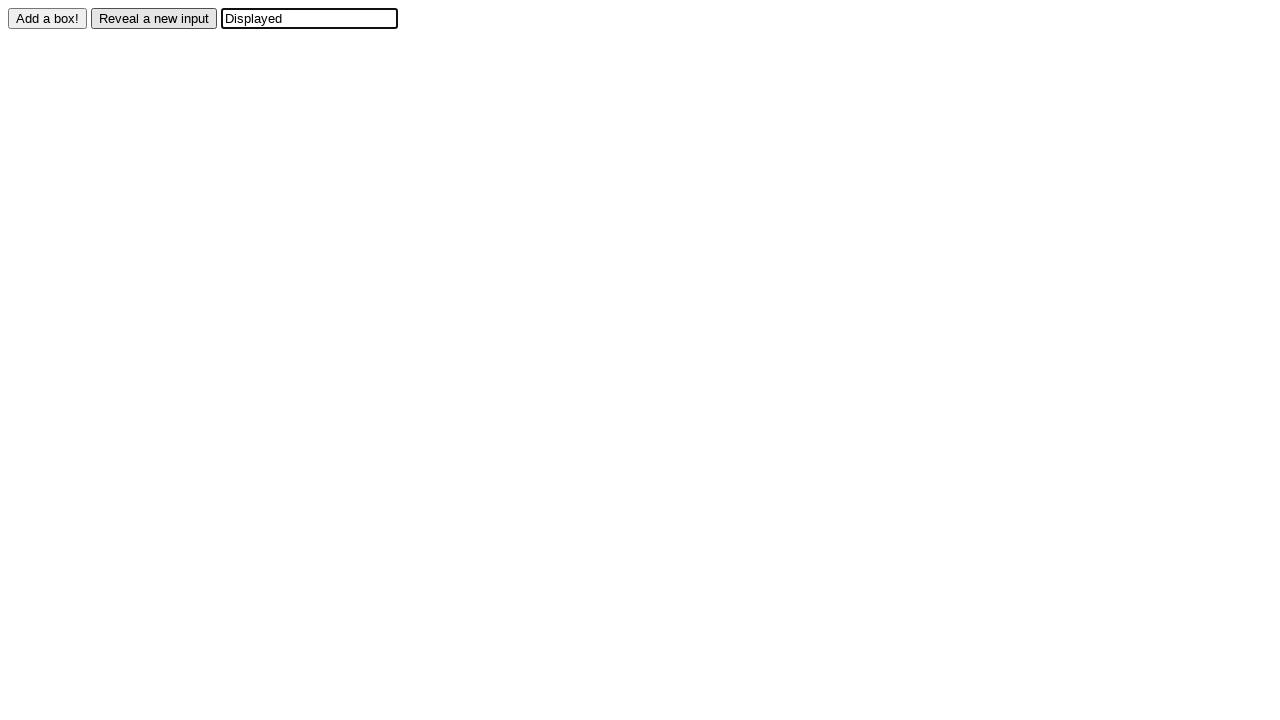